Tests the registration page by navigating to a lesson page, filling in username and email fields, clicking register, and verifying the submitted data appears in the results.

Starting URL: https://material.playwrightvn.com/

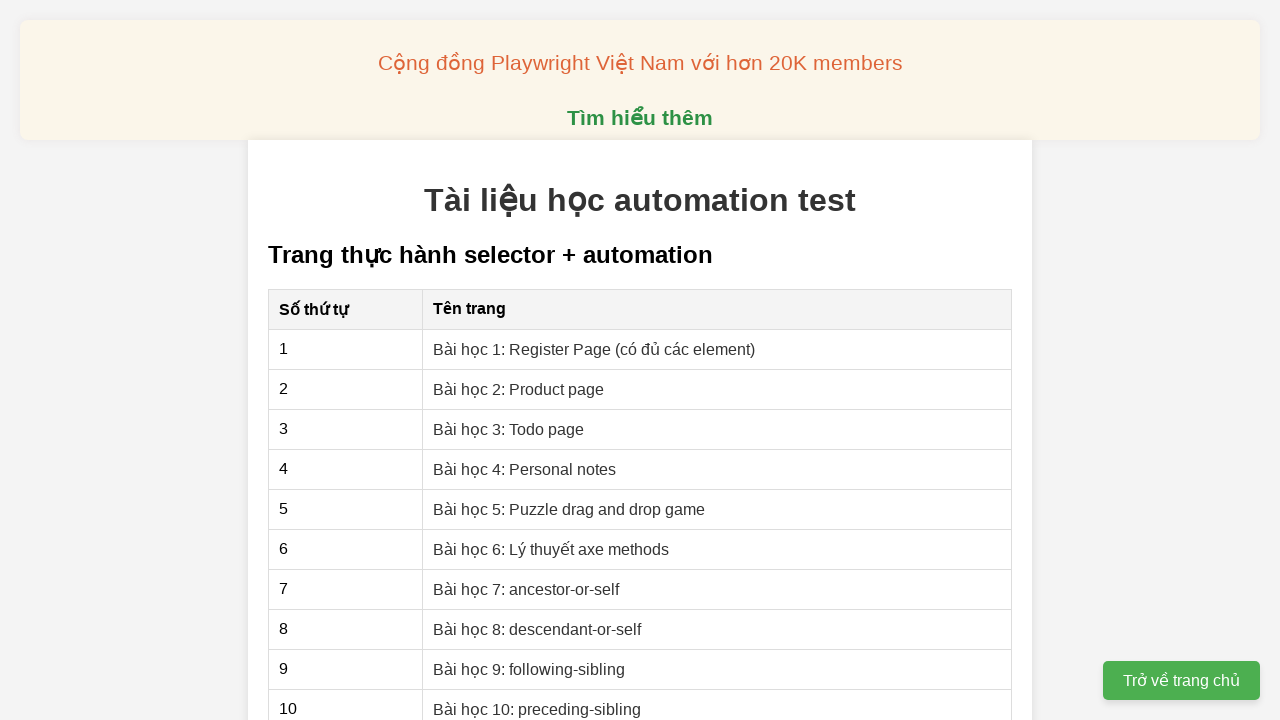

Clicked on 'Bài học 1: Register Page' link to navigate to registration page at (594, 349) on text=Bài học 1: Register Page
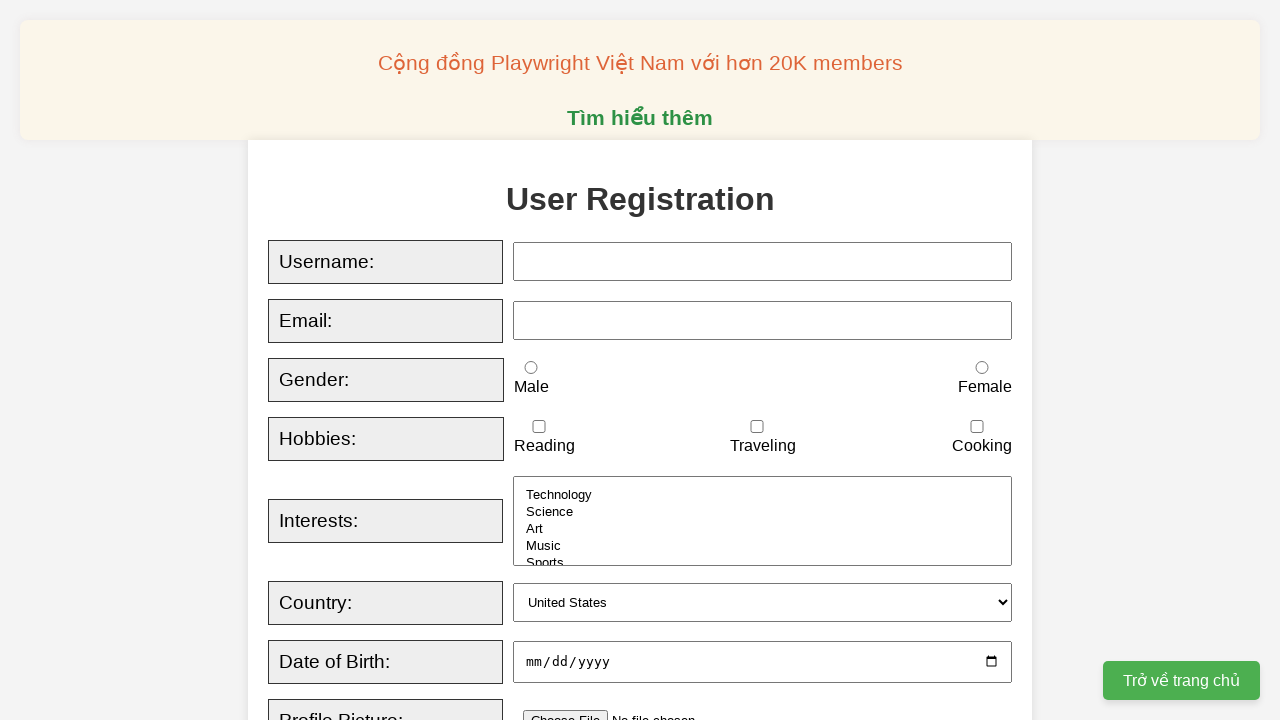

Registration form loaded with username field visible
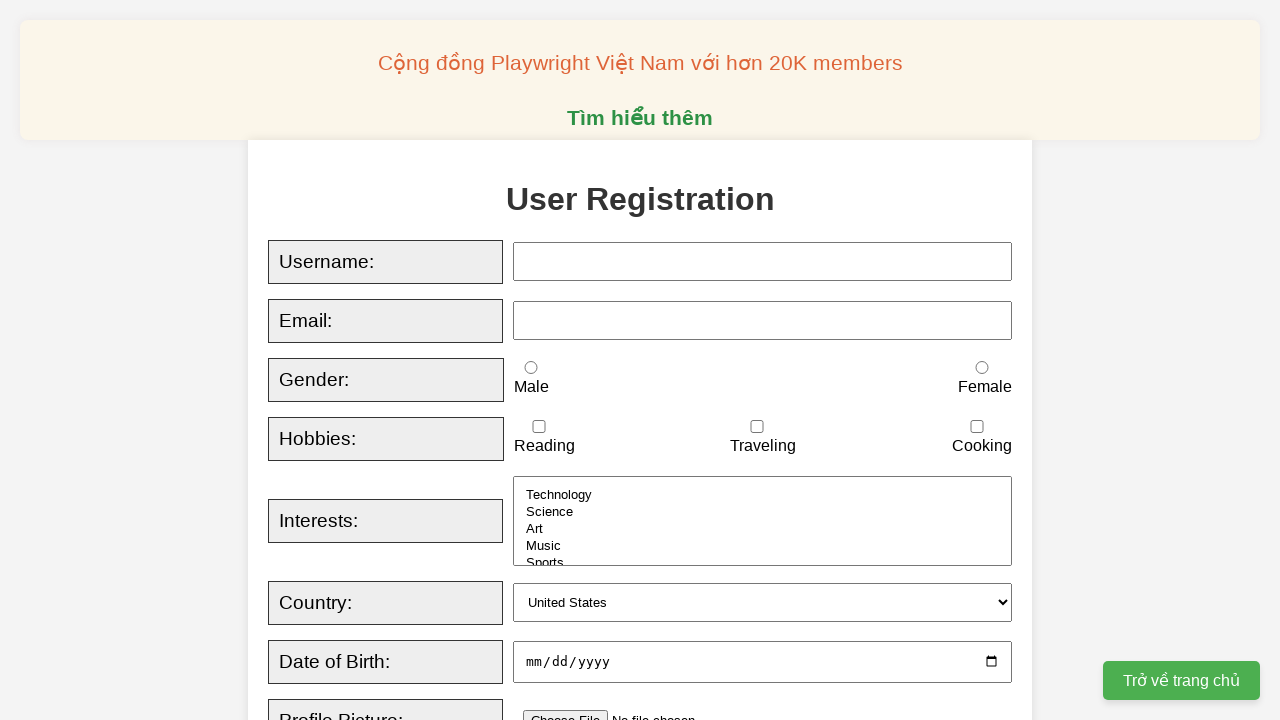

Filled username field with 'johndoe_2024' on input[id='username'], input[name='username']
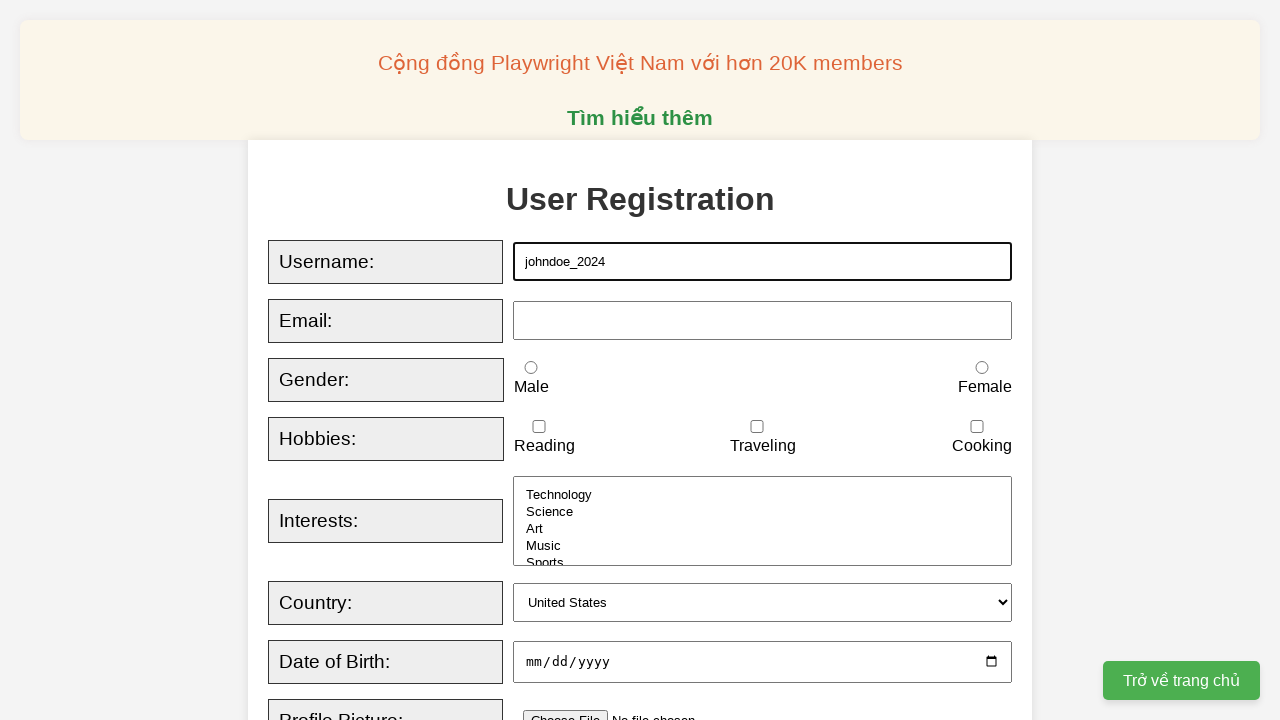

Filled email field with 'johndoe2024@testmail.com' on input[id='email'], input[name='email']
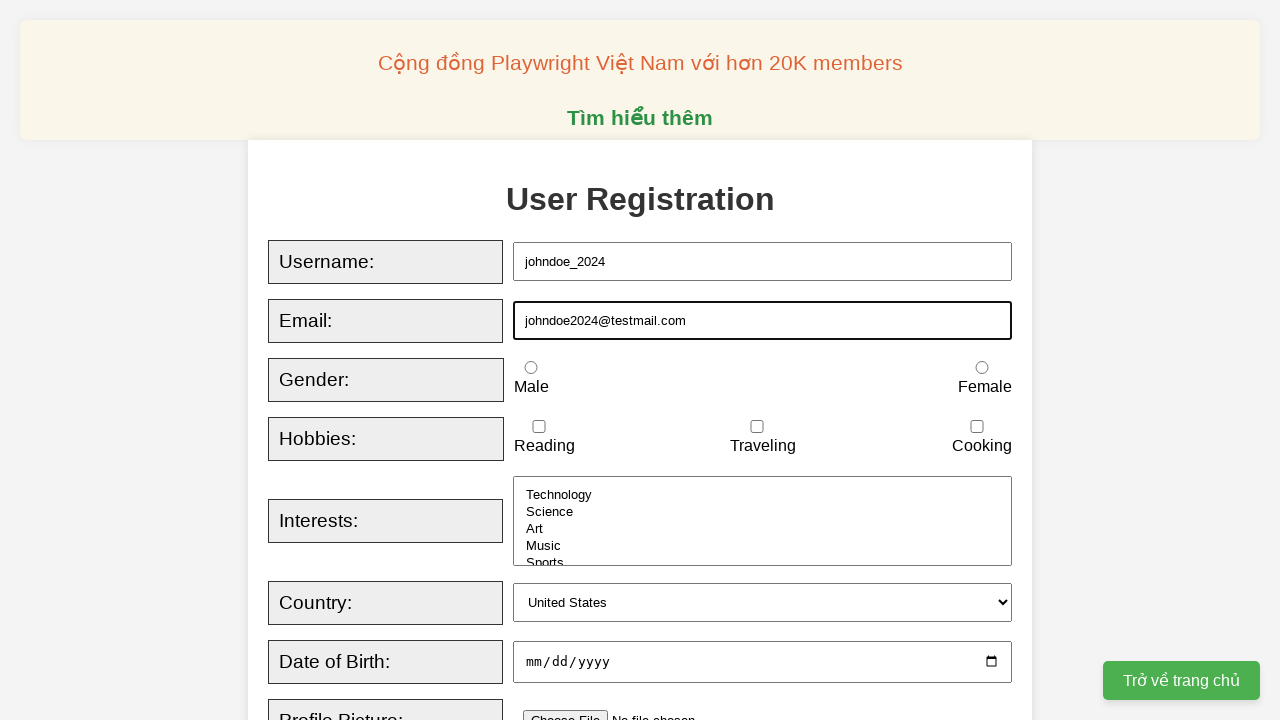

Clicked register button to submit the form at (528, 360) on button:has-text('Register'), input[type='submit']
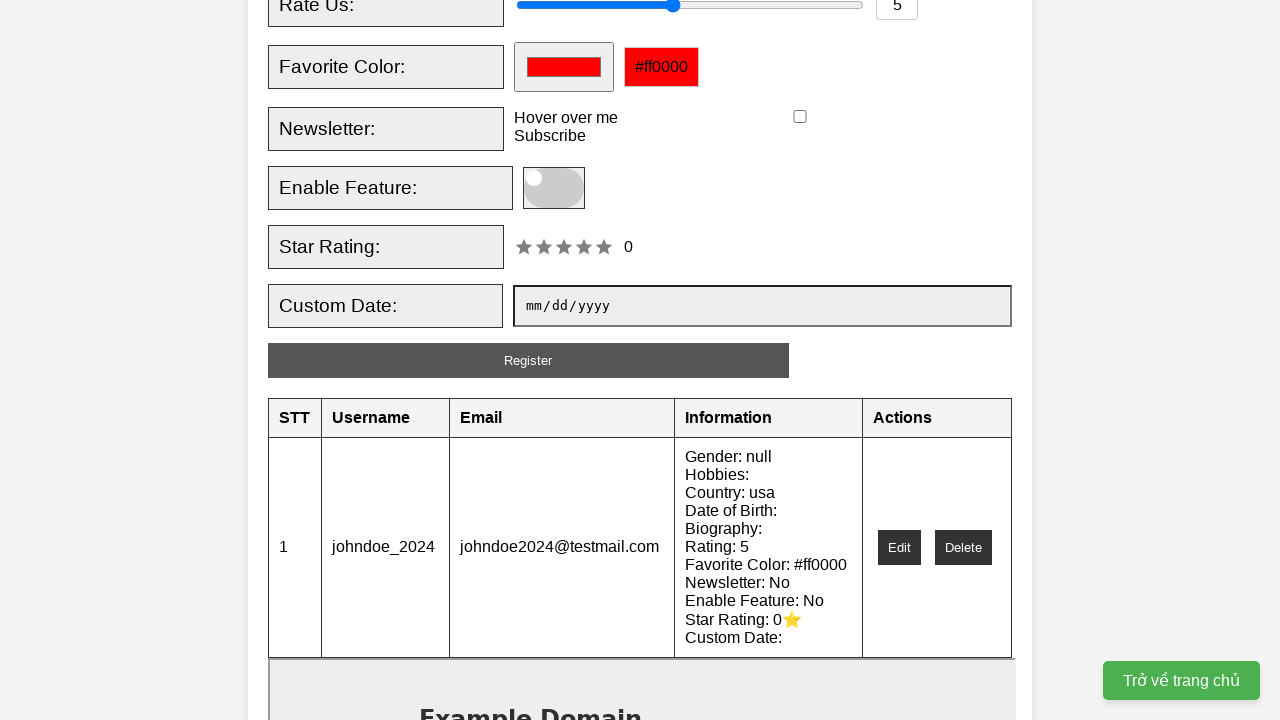

Verified submitted username 'johndoe_2024' appears in results
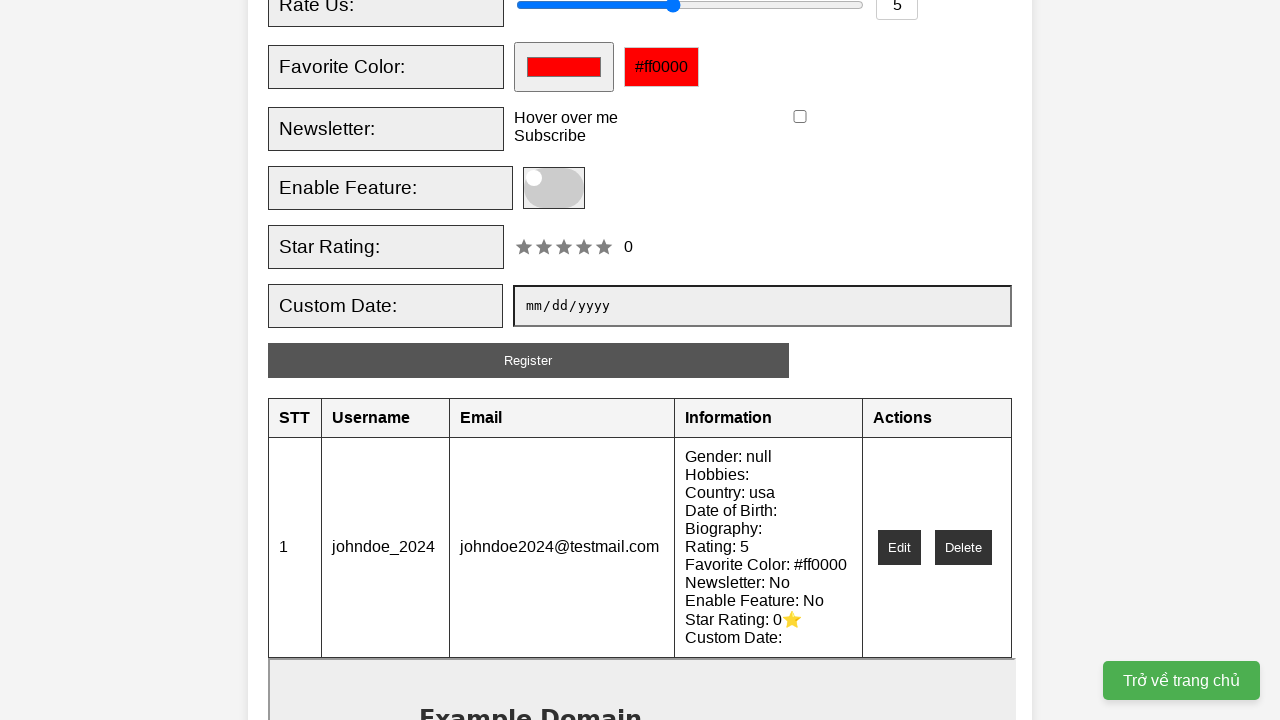

Verified submitted email 'johndoe2024@testmail.com' appears in results
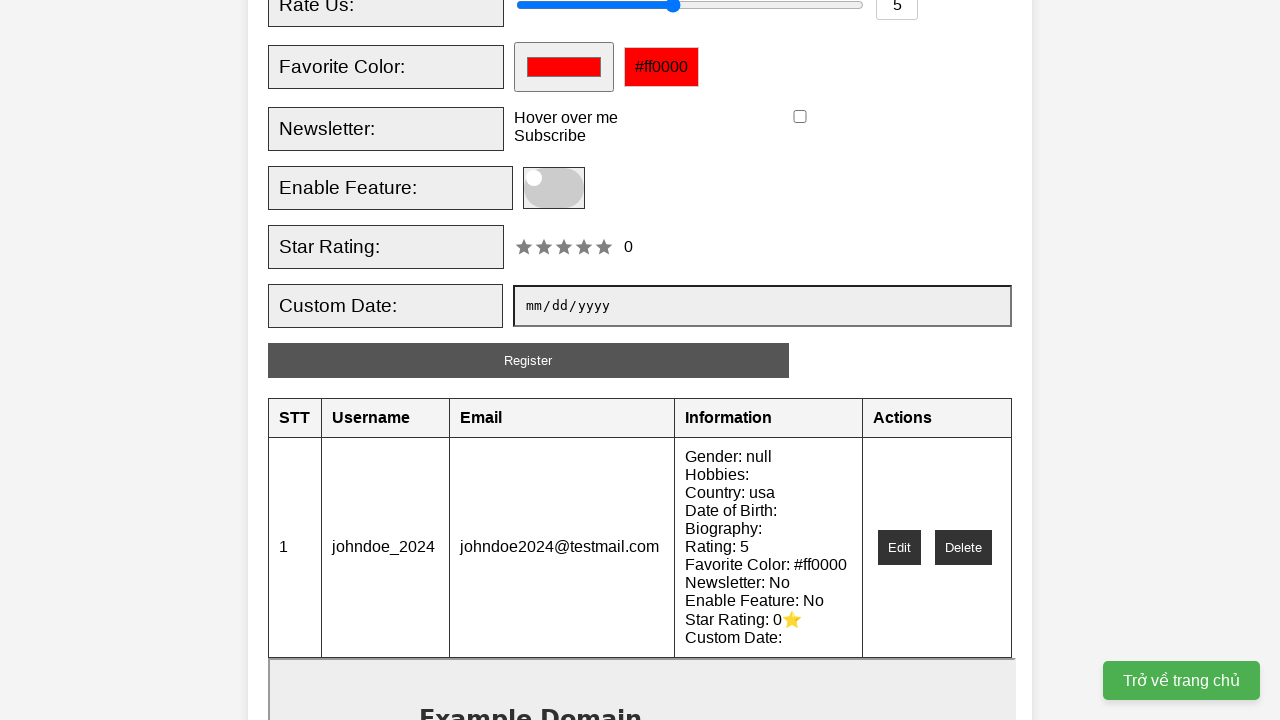

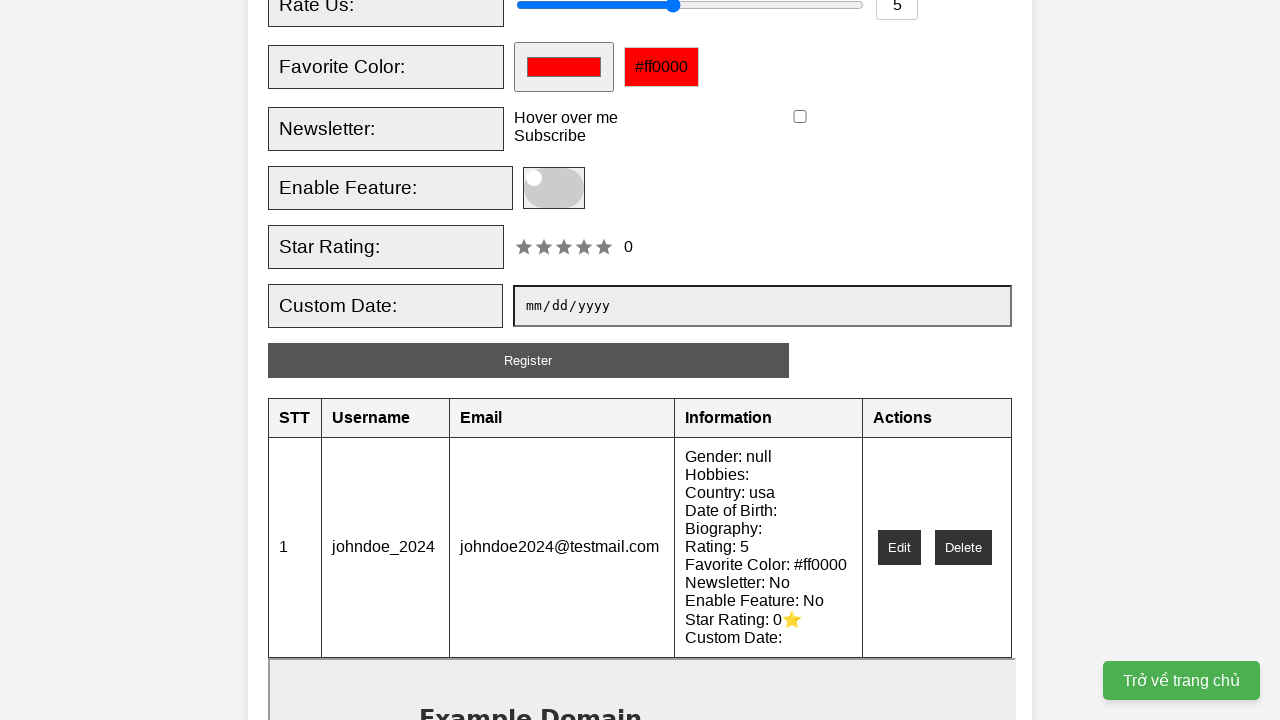